Tests marking all todo items as completed using the toggle all checkbox

Starting URL: https://demo.playwright.dev/todomvc

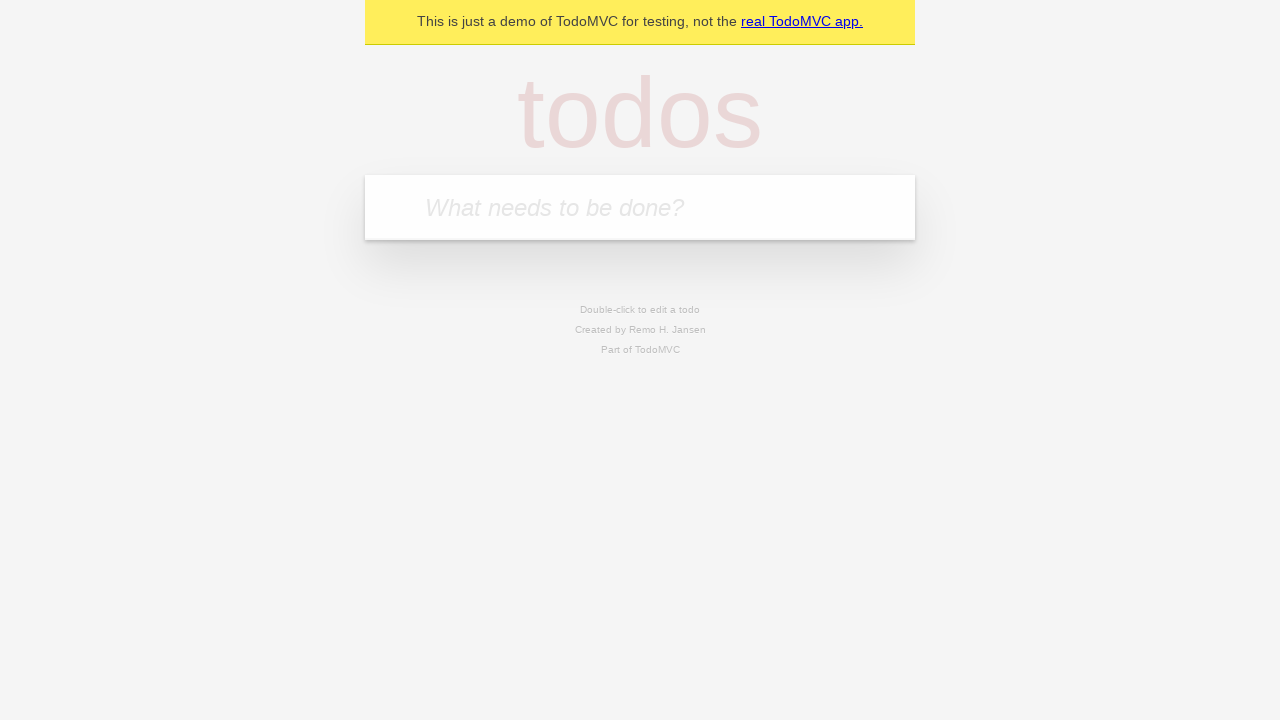

Located the todo input field
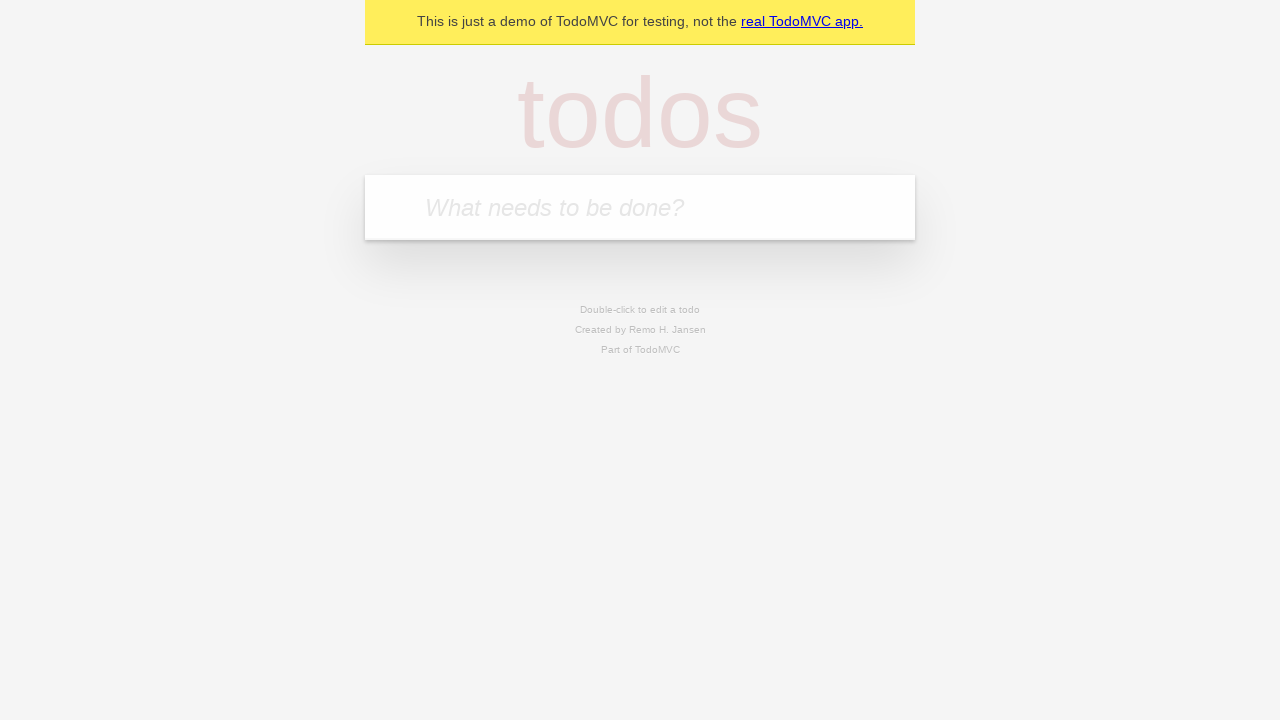

Filled first todo: 'buy some cheese' on internal:attr=[placeholder="What needs to be done?"i]
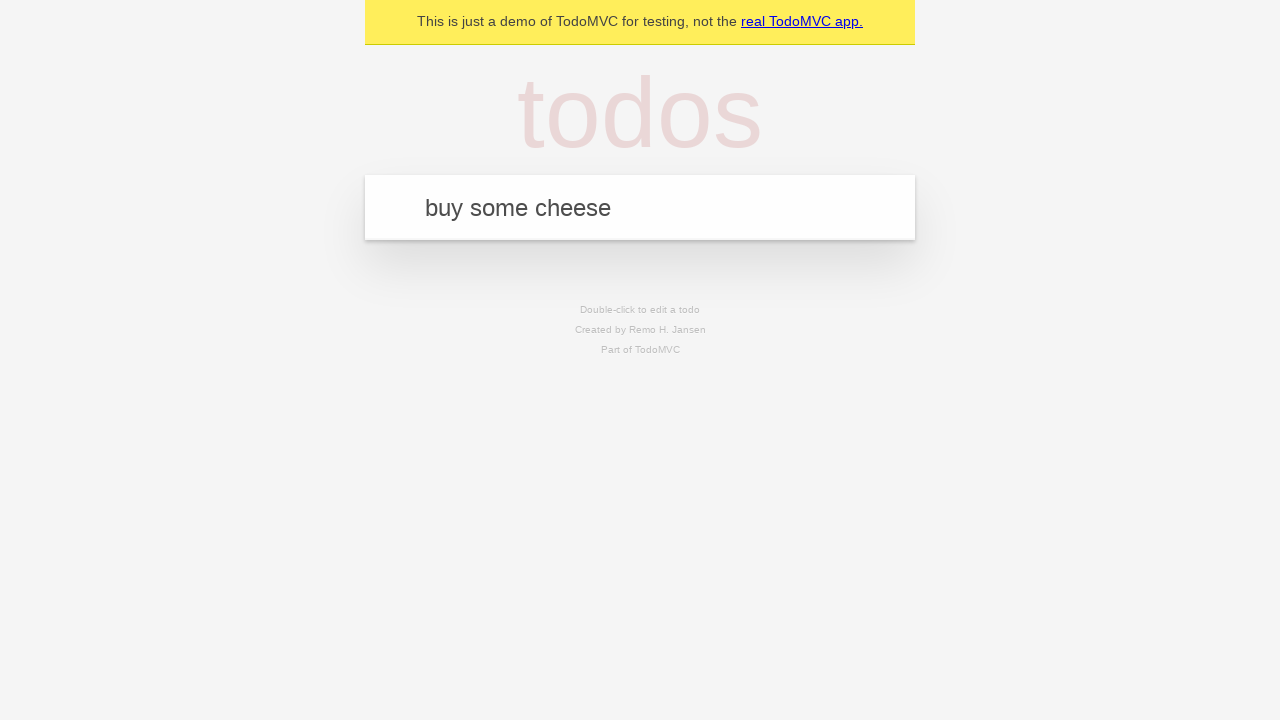

Pressed Enter to add first todo on internal:attr=[placeholder="What needs to be done?"i]
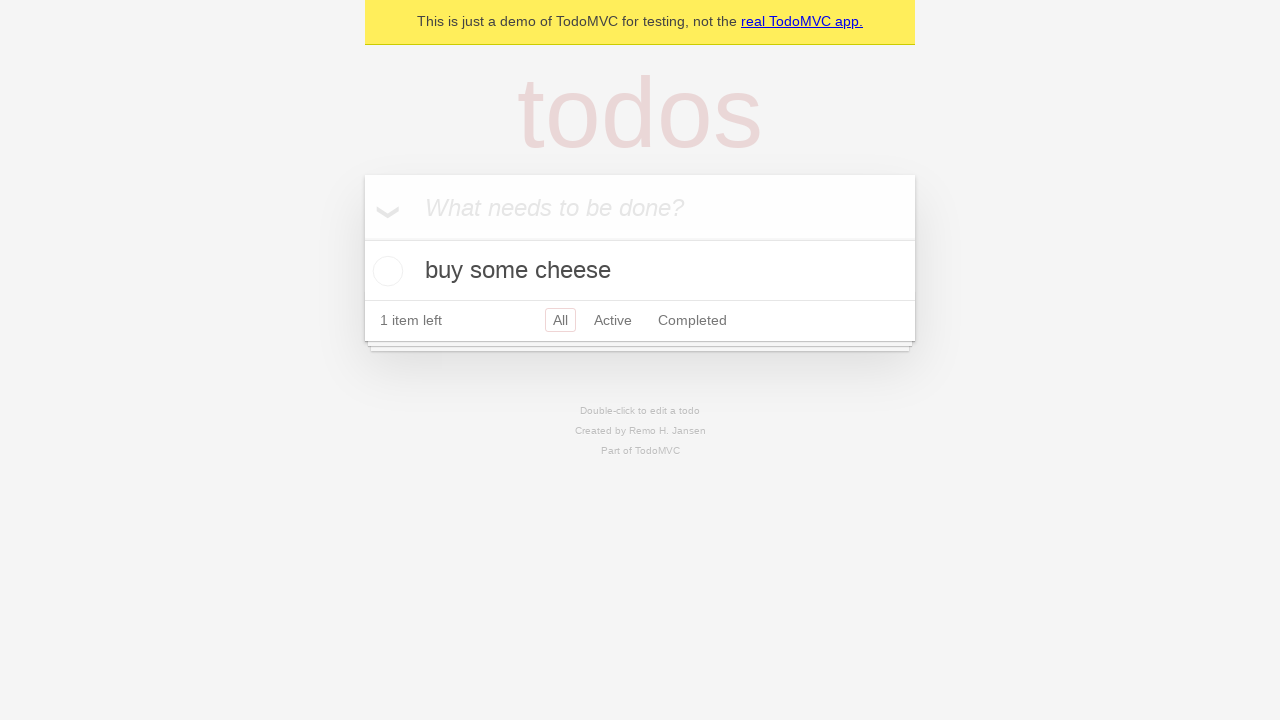

Filled second todo: 'feed the cat' on internal:attr=[placeholder="What needs to be done?"i]
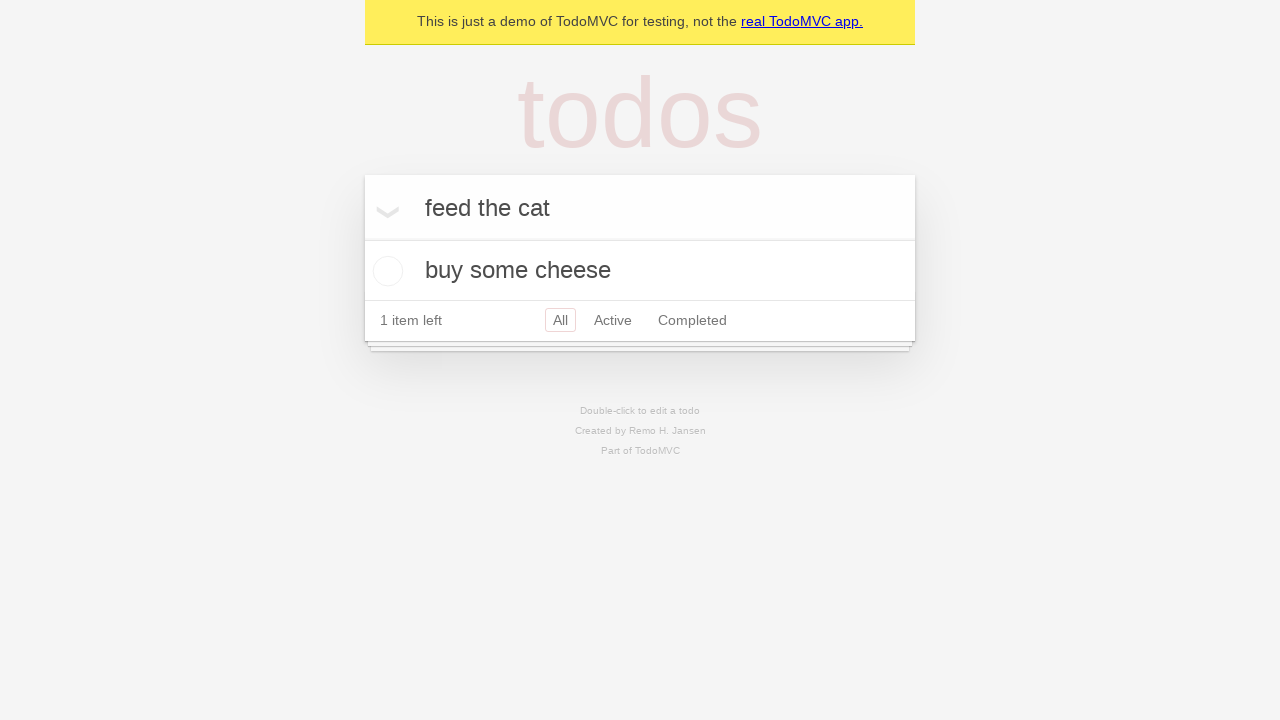

Pressed Enter to add second todo on internal:attr=[placeholder="What needs to be done?"i]
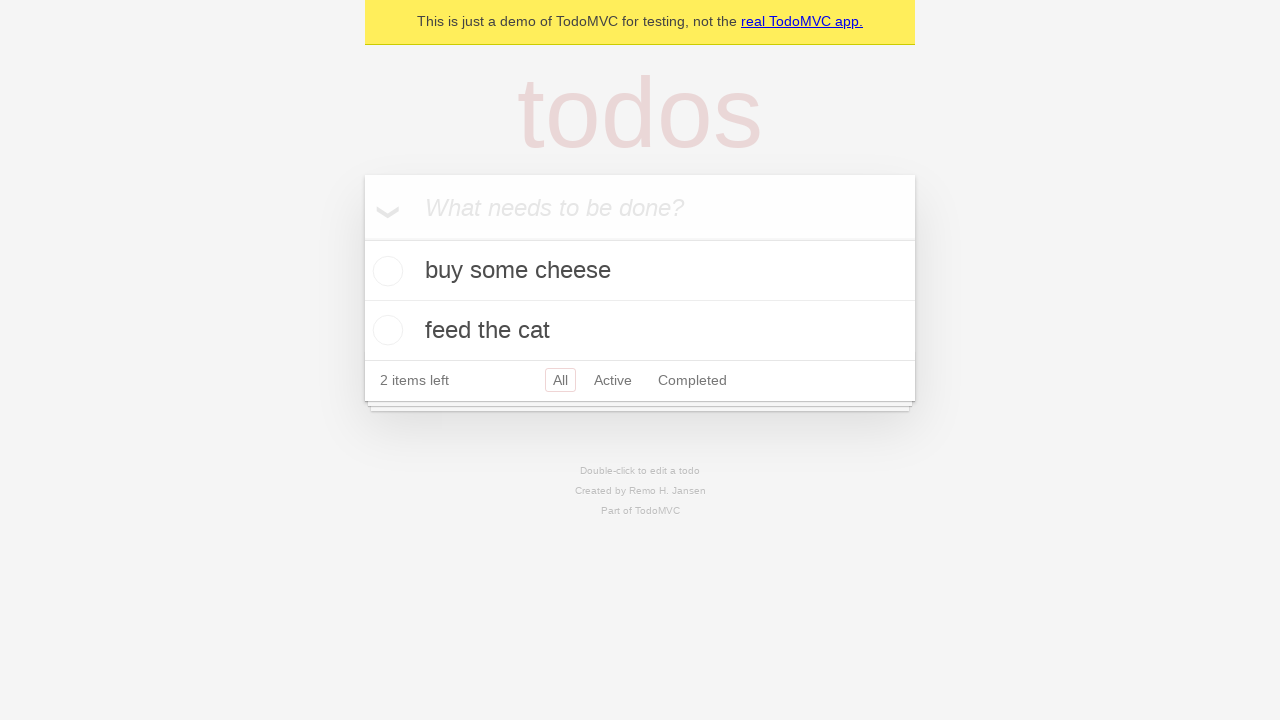

Filled third todo: 'book a doctors appointment' on internal:attr=[placeholder="What needs to be done?"i]
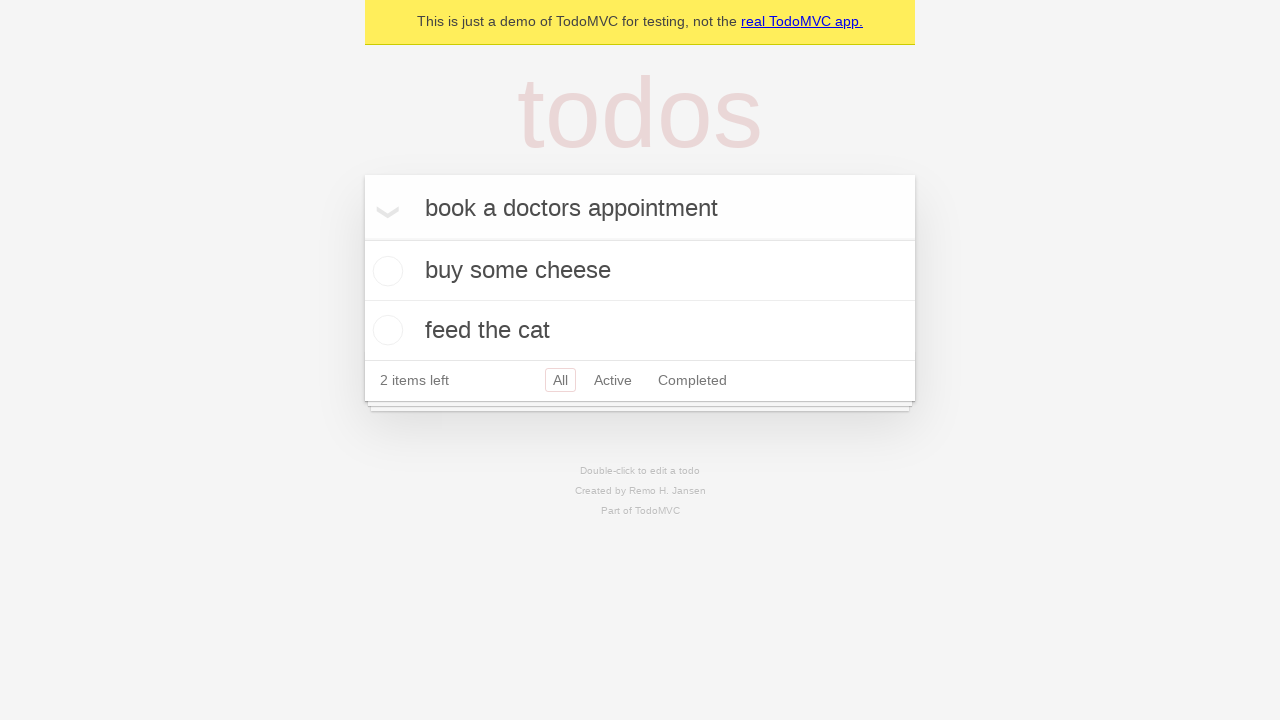

Pressed Enter to add third todo on internal:attr=[placeholder="What needs to be done?"i]
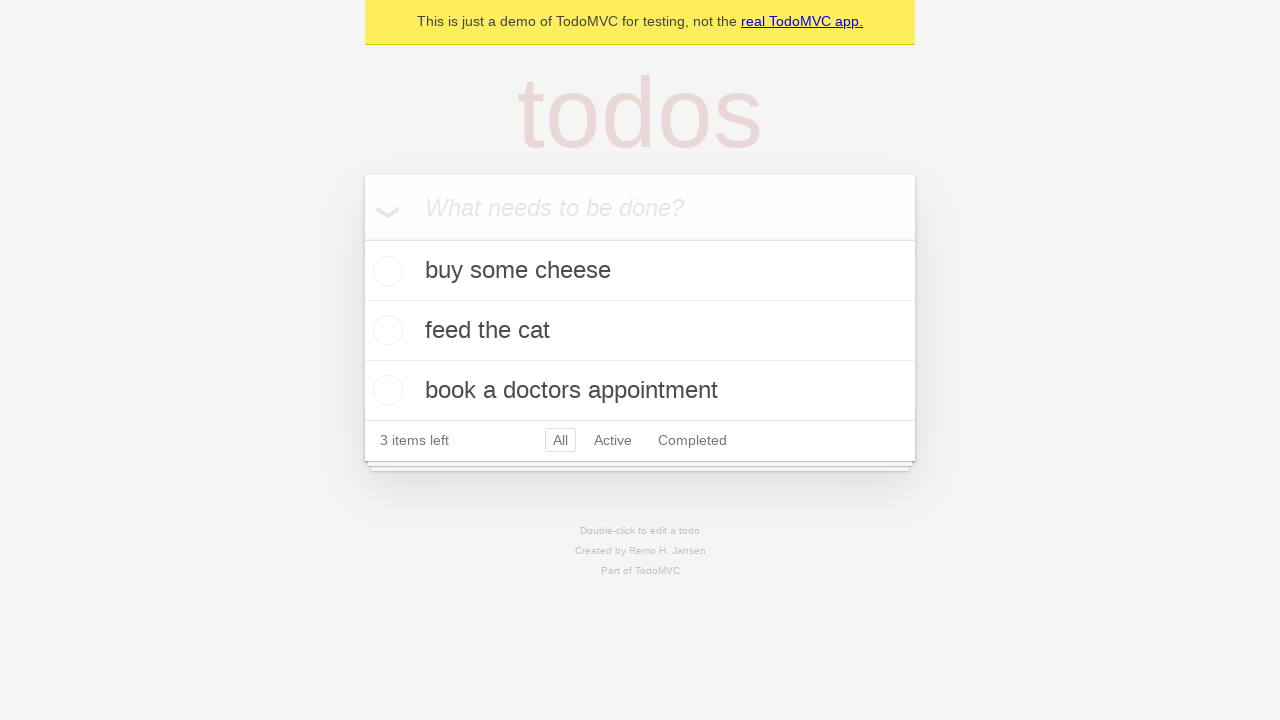

Checked the 'Mark all as complete' toggle to complete all todos at (362, 238) on internal:label="Mark all as complete"i
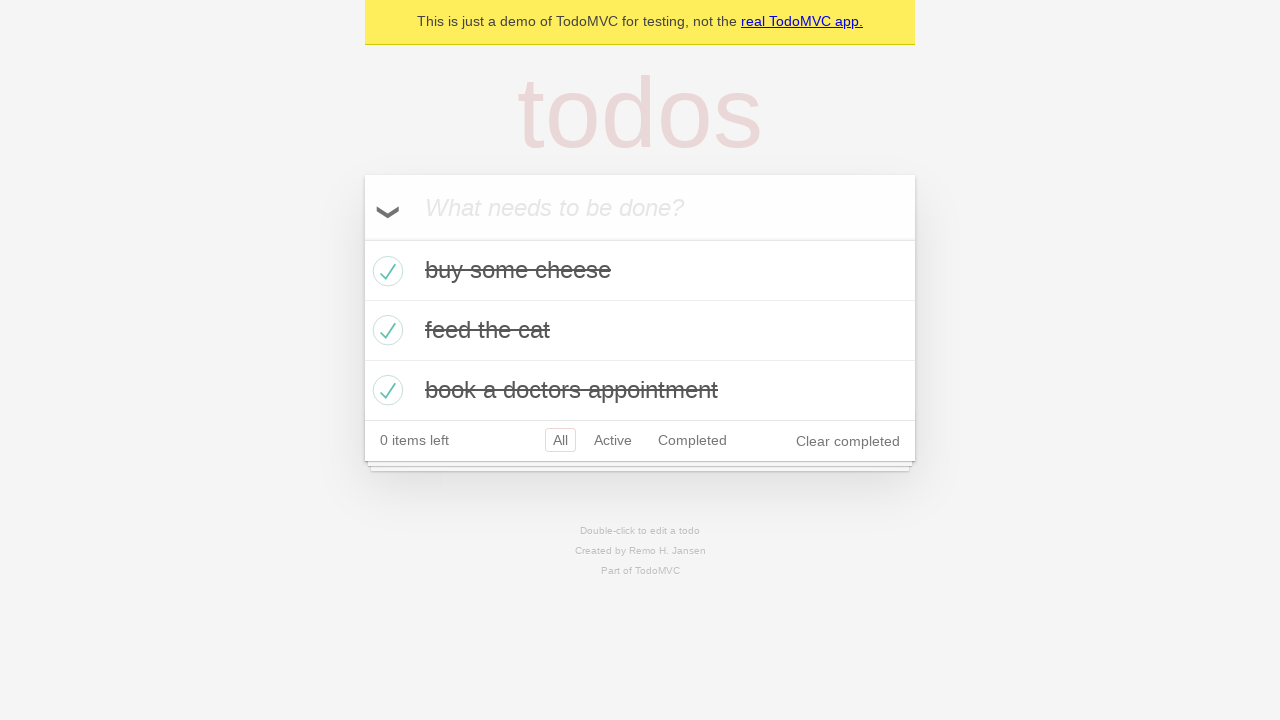

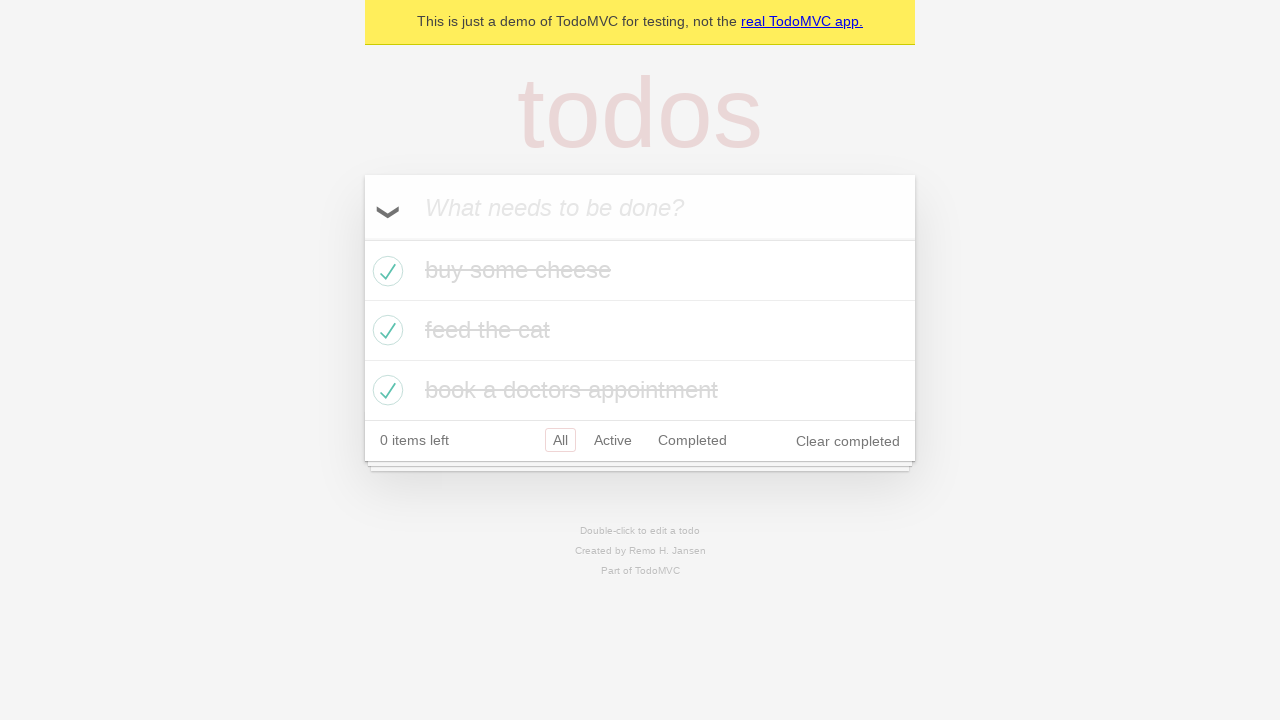